Navigates to Guru99 website, maximizes the browser window, and verifies the page title is accessible

Starting URL: http://www.guru99.com/

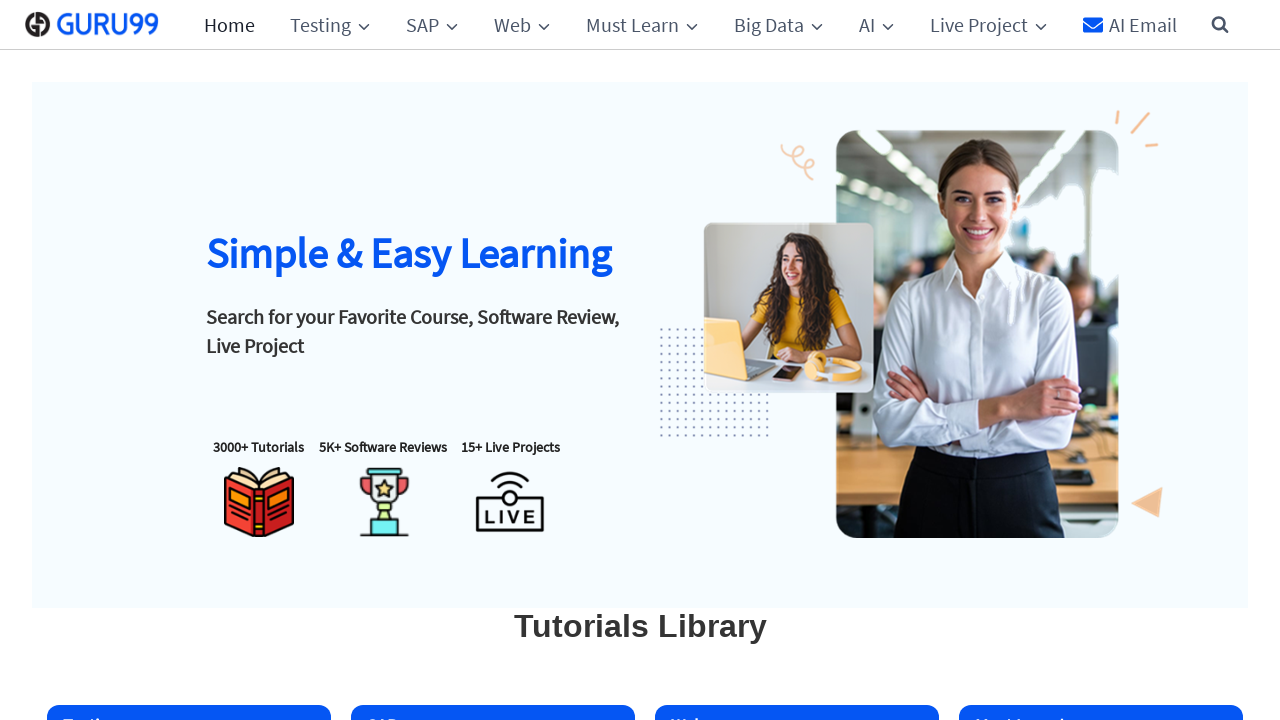

Set viewport to 1920x1080 to maximize browser window
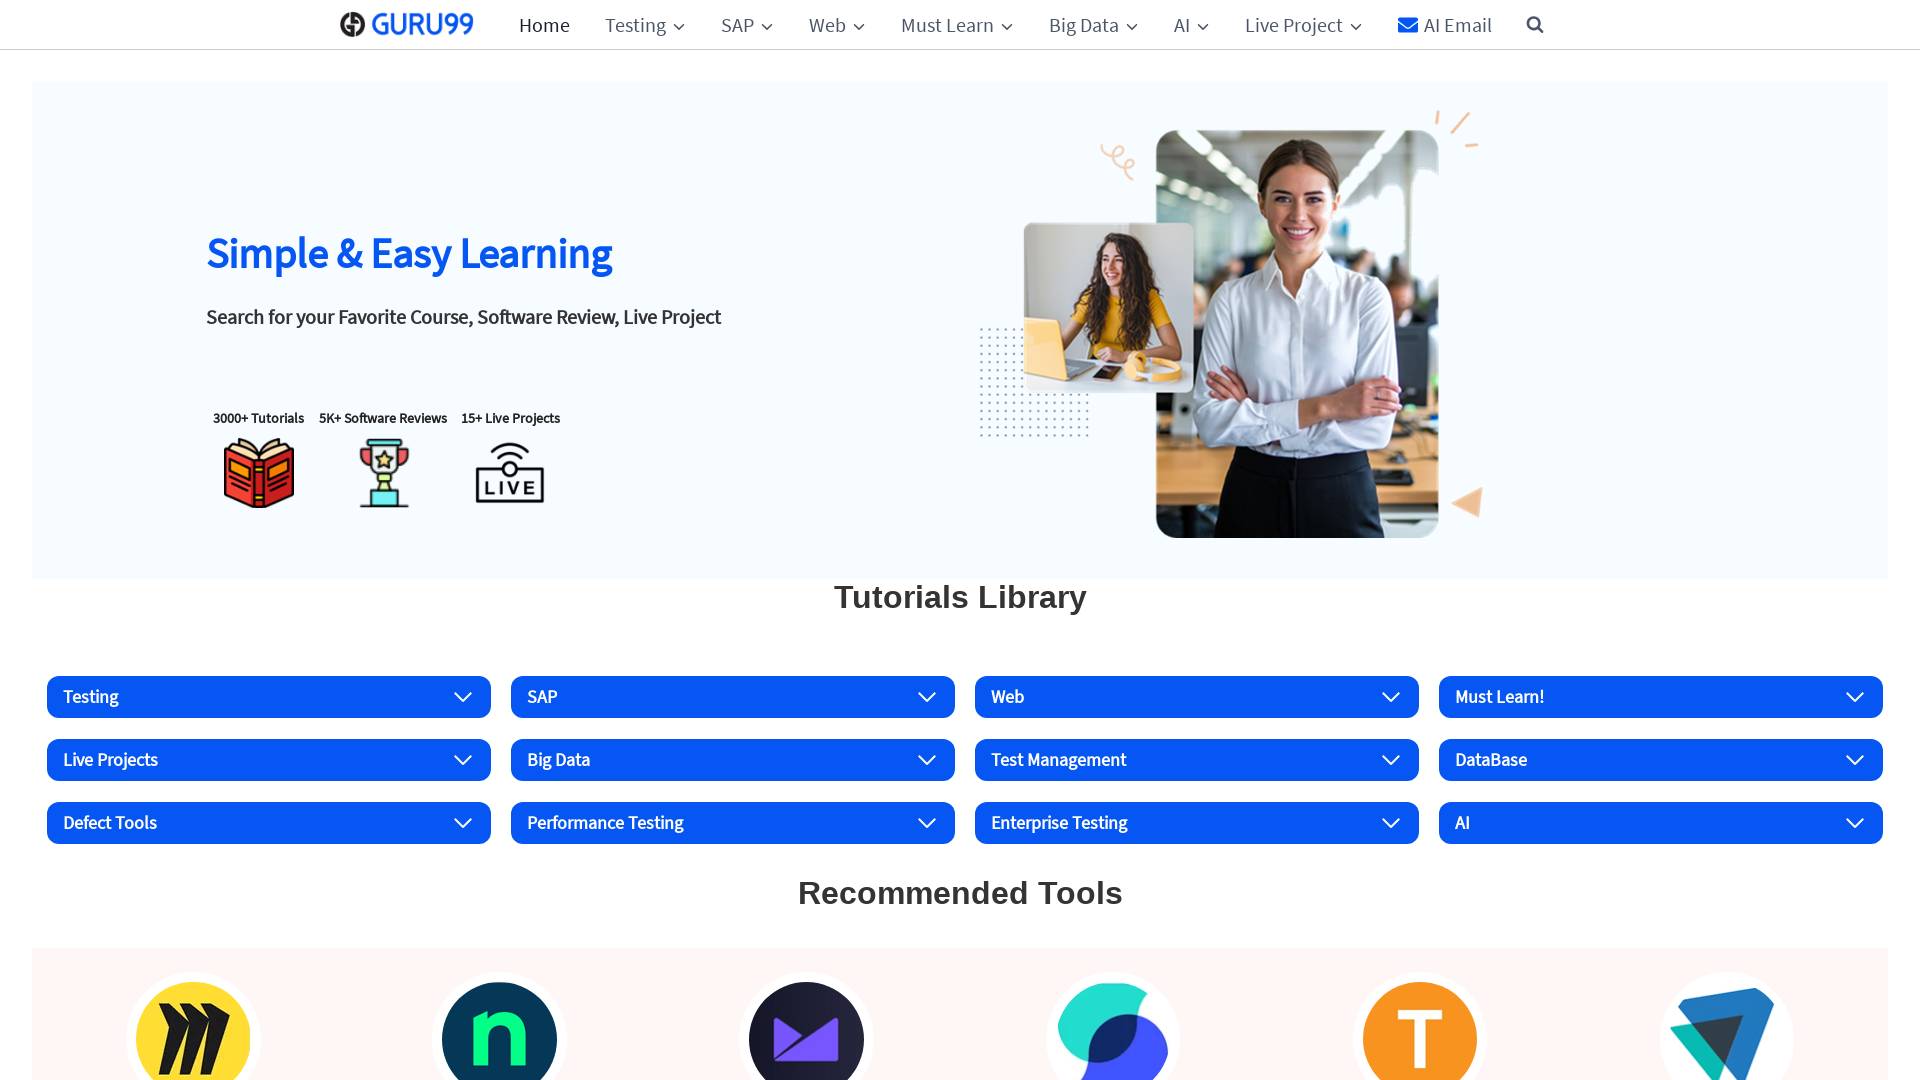

Retrieved page title
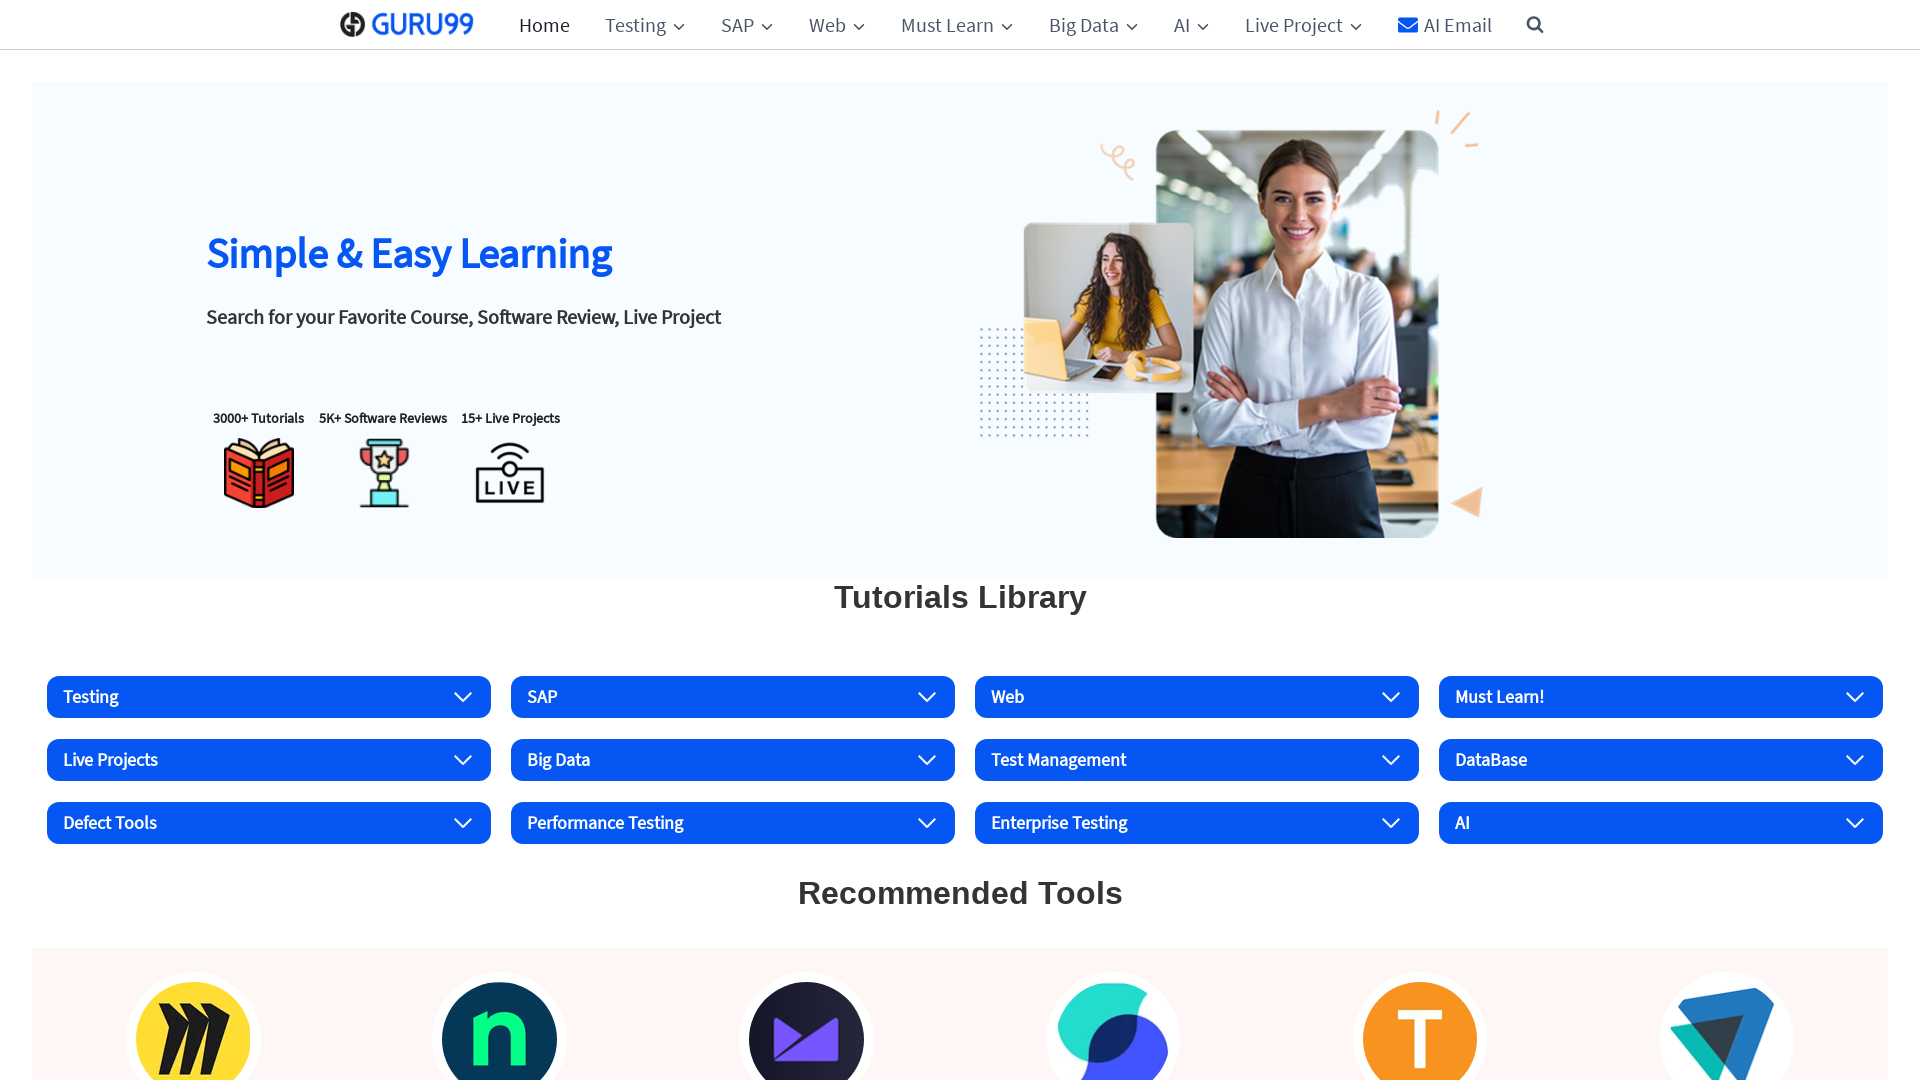

Page loaded successfully with title: Guru99: Free Online Tutorials and Business Software Reviews
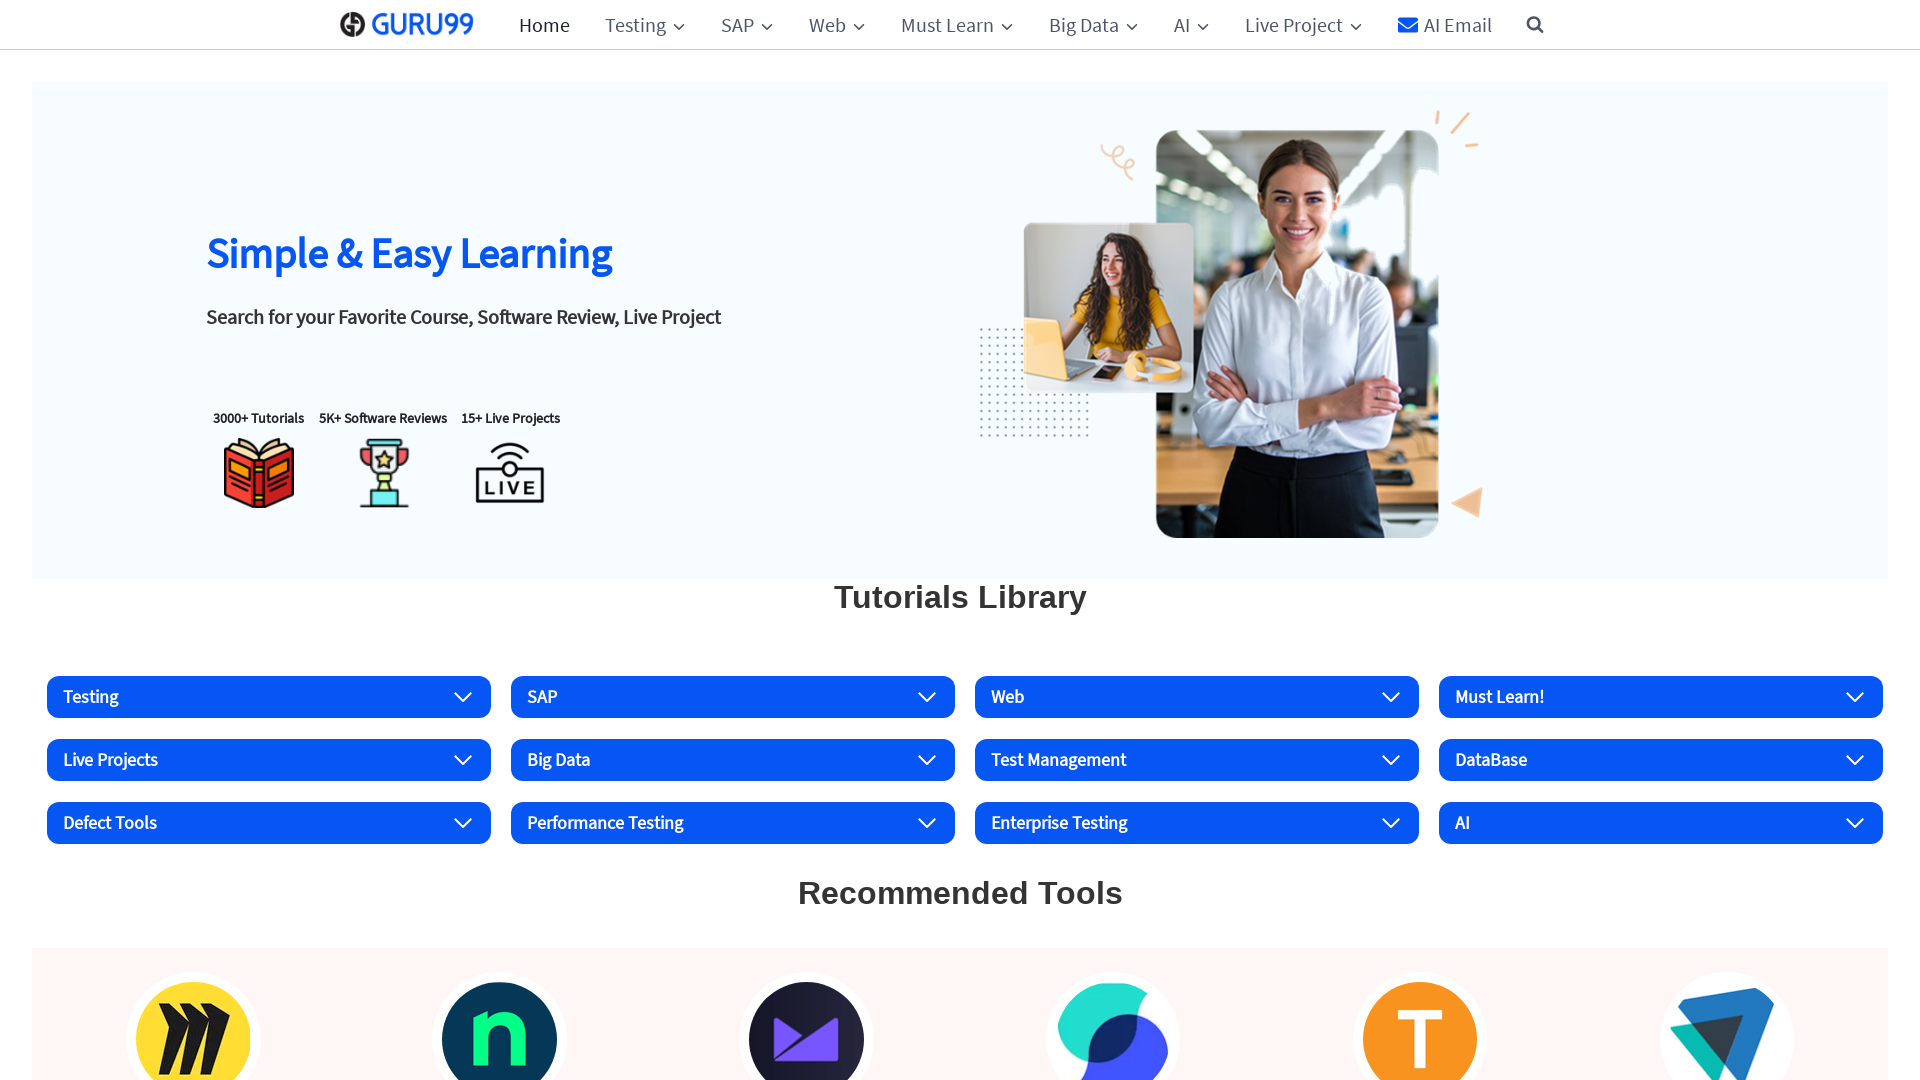

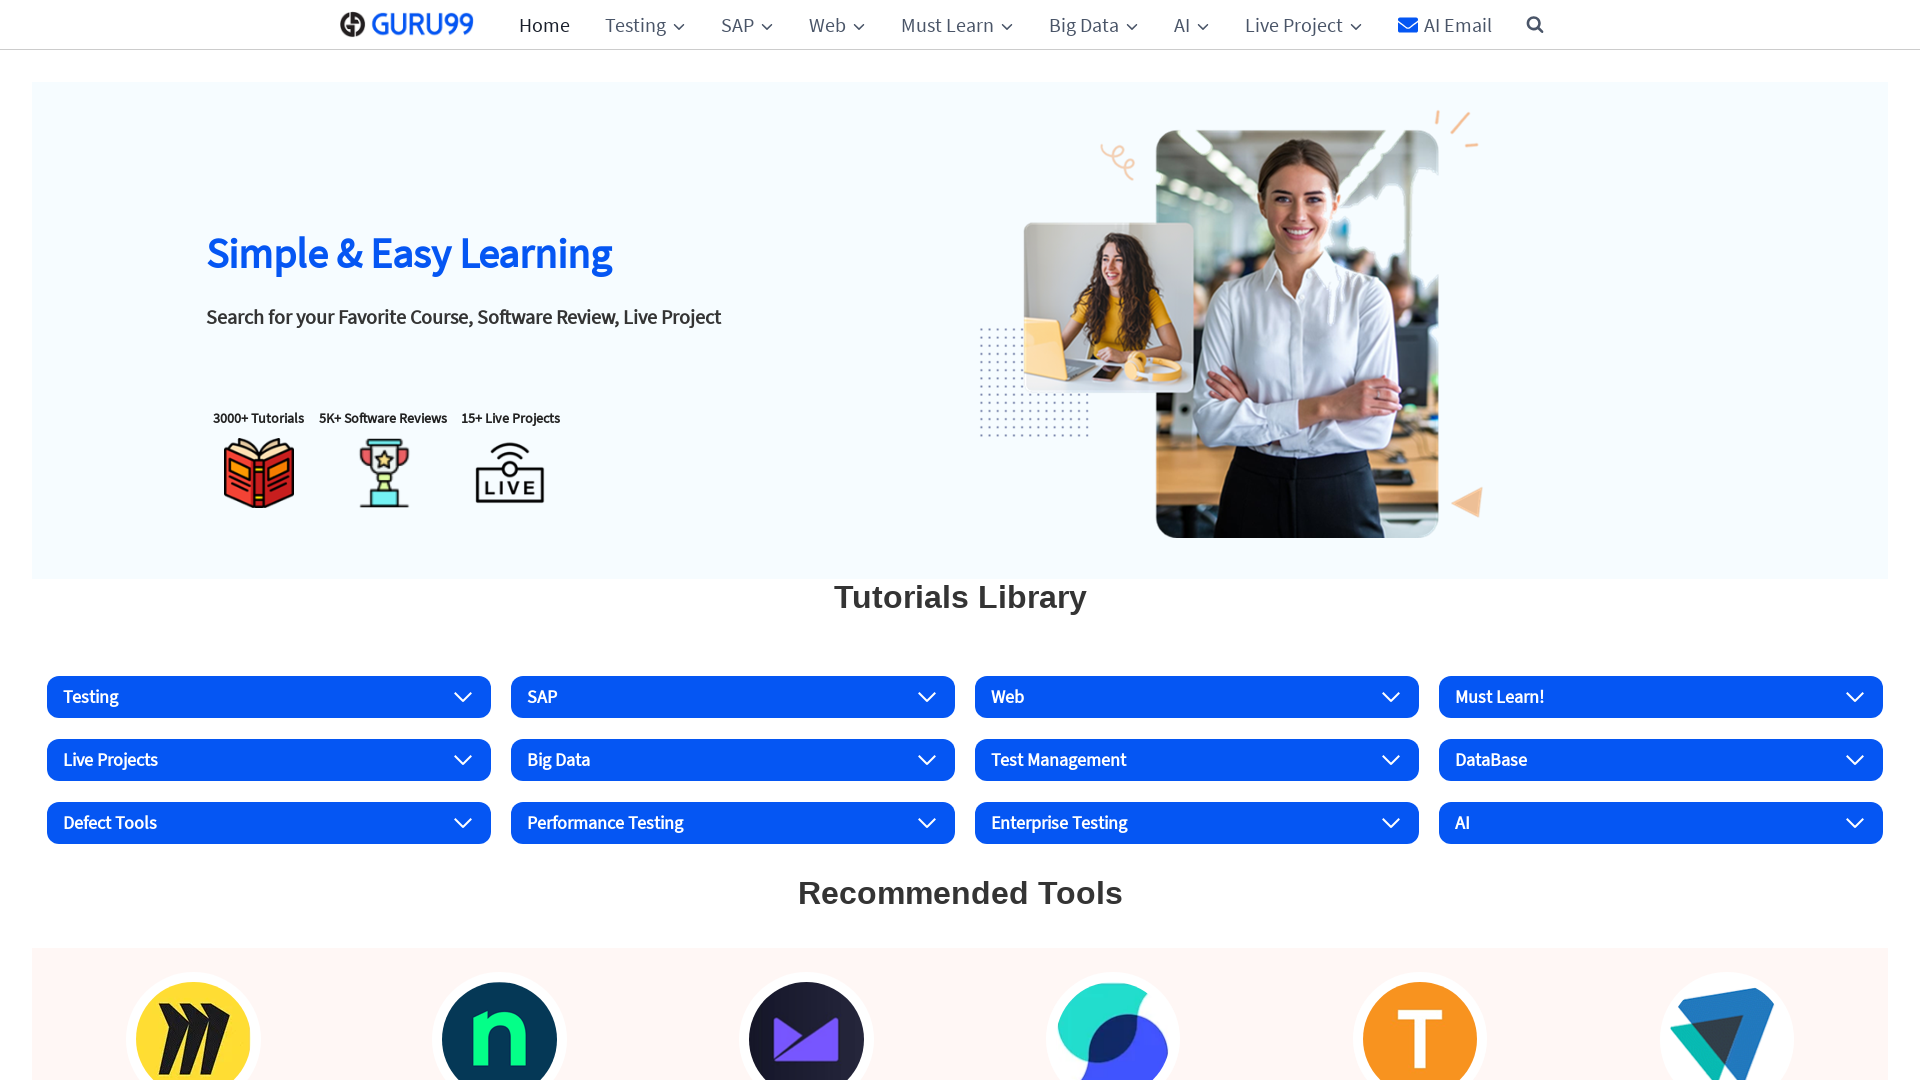